Clicks on a button to display a popup modal

Starting URL: https://thefreerangetester.github.io/sandbox-automation-testing/

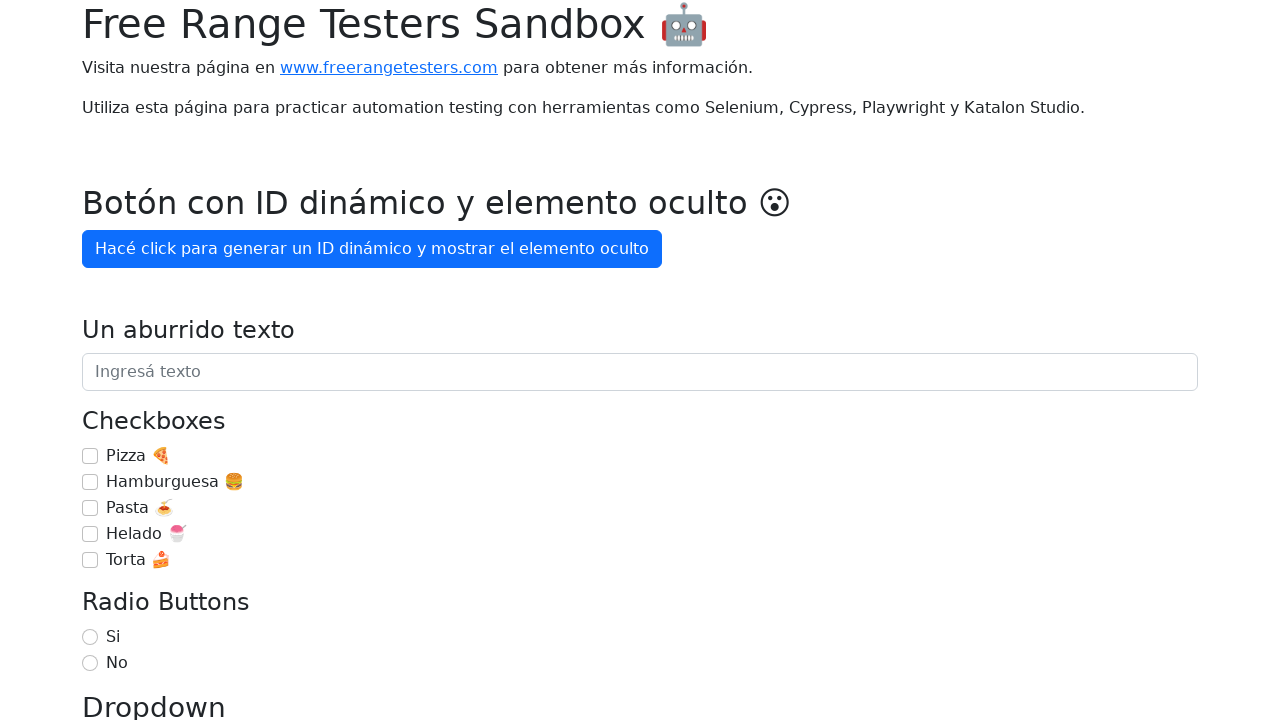

Clicked 'Mostrar popup' button to display the popup modal at (154, 361) on internal:role=button[name="Mostrar popup"i]
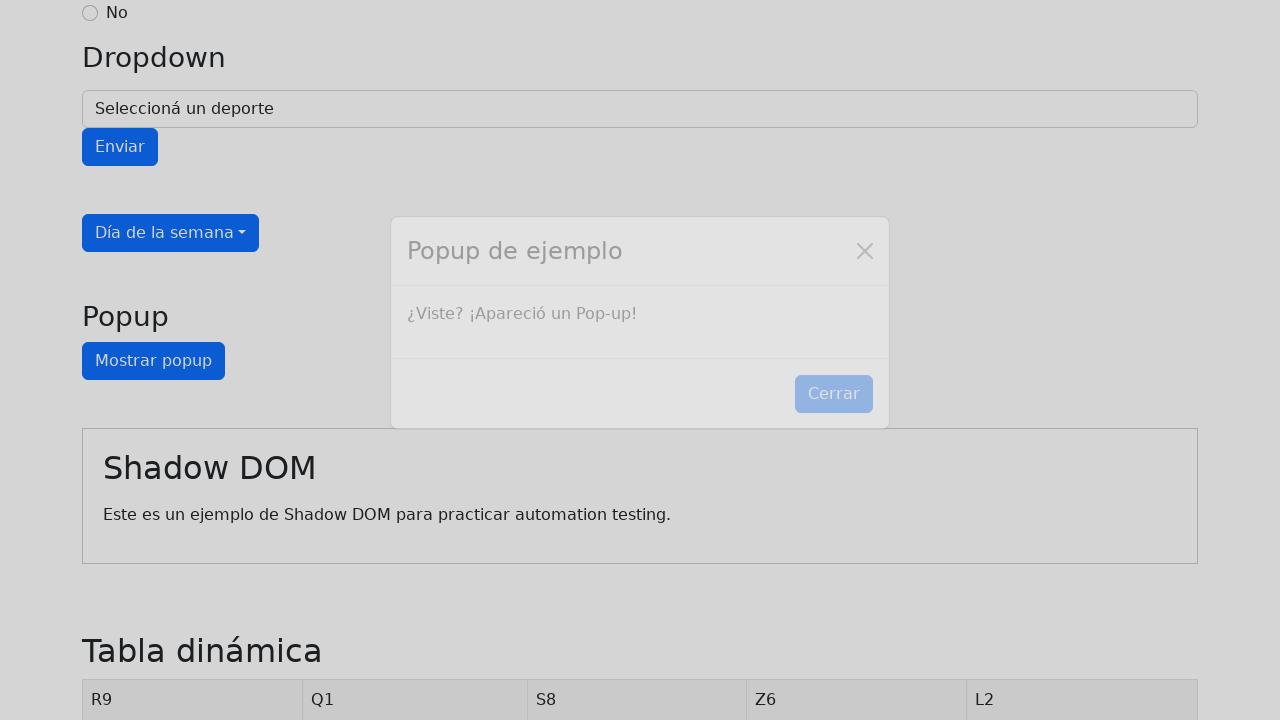

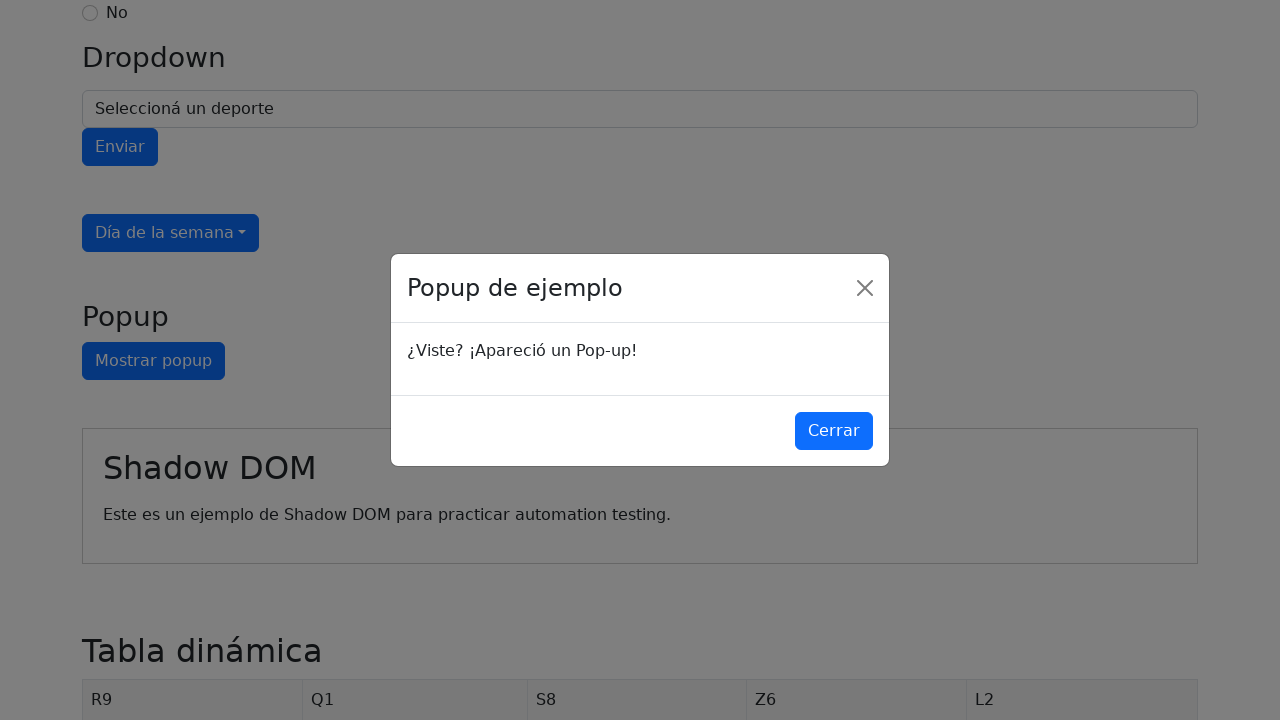